Tests the last name input field by verifying it's visible, enabled, and can accept text input

Starting URL: https://cac-tat.s3.eu-central-1.amazonaws.com/index.html

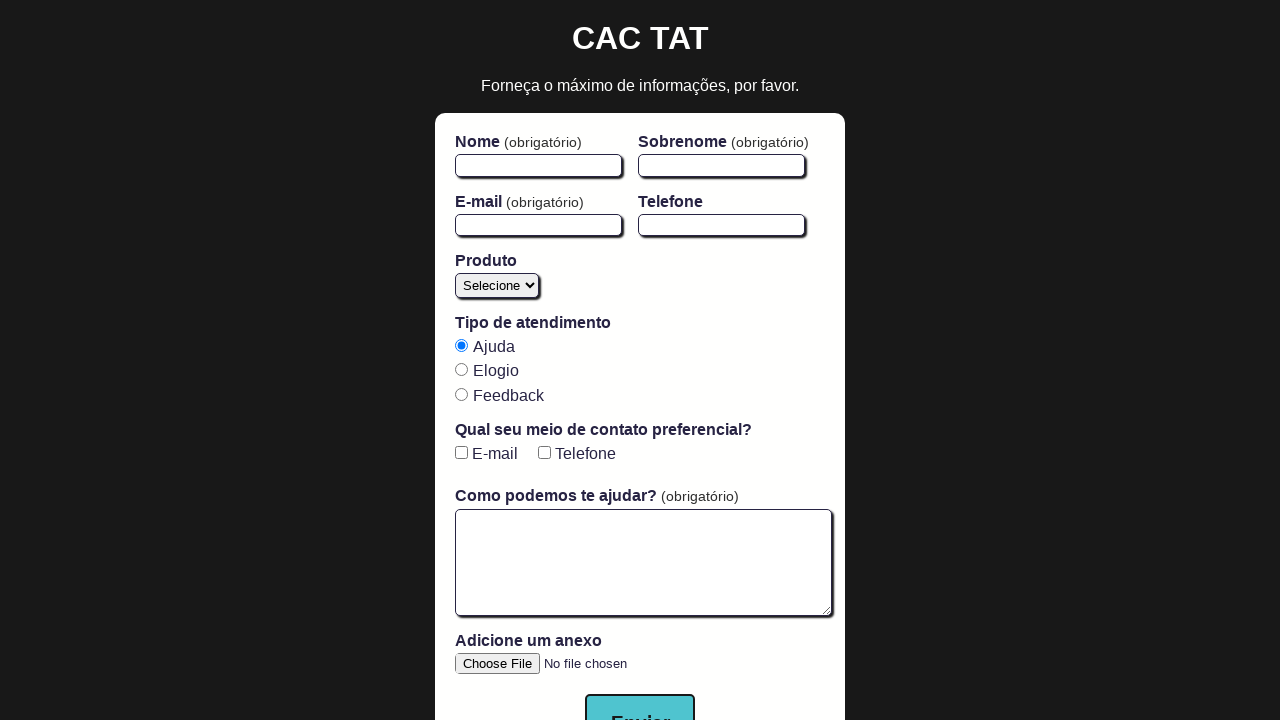

Last name input field loaded and is now visible
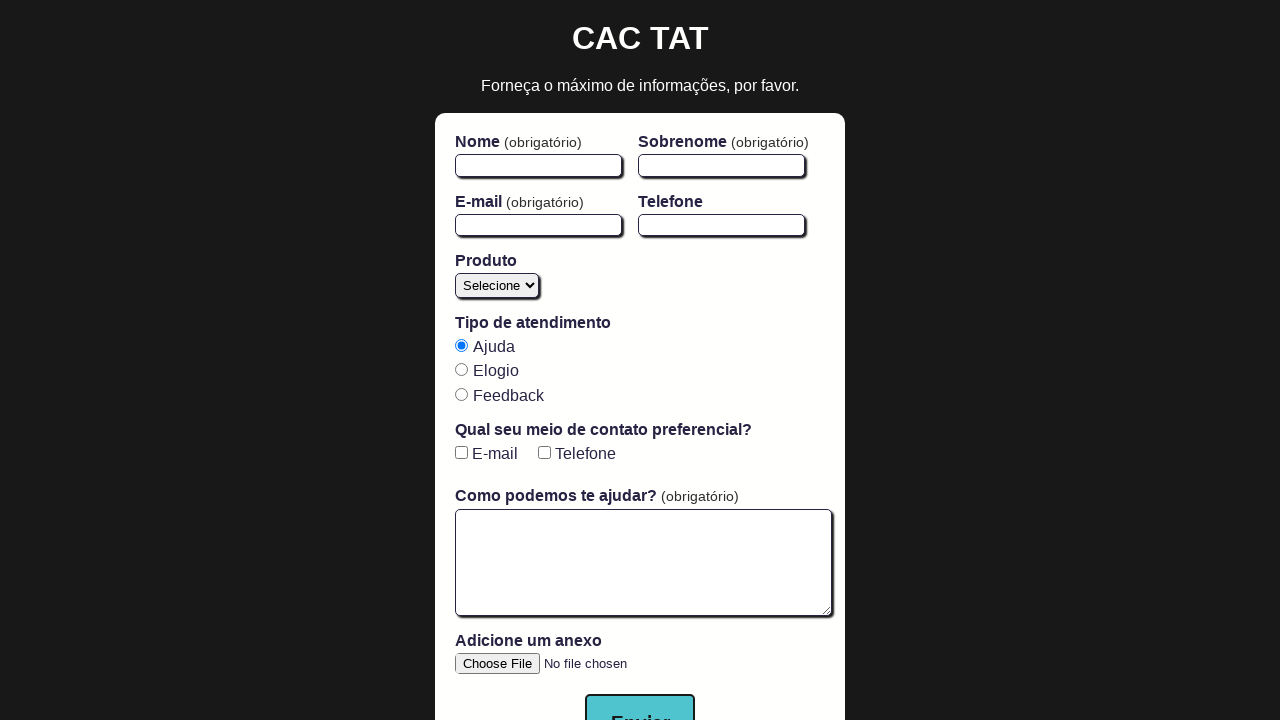

Verified last name field is visible
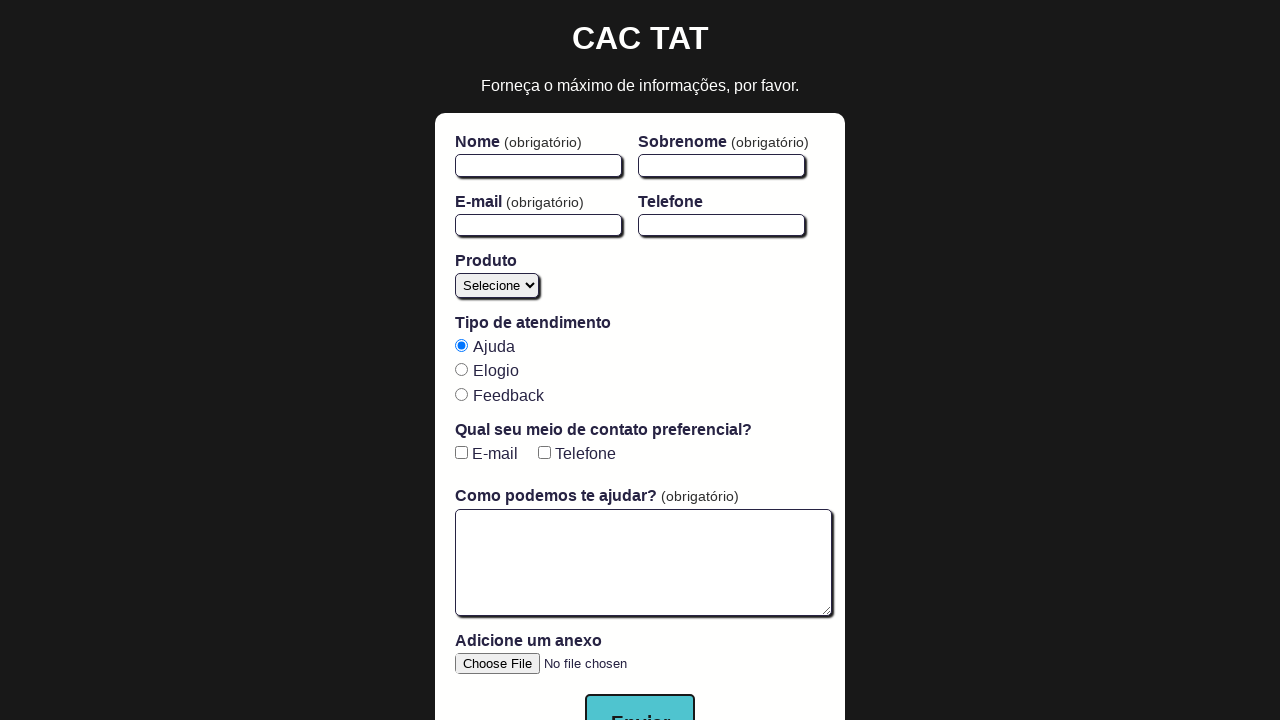

Verified last name field is enabled
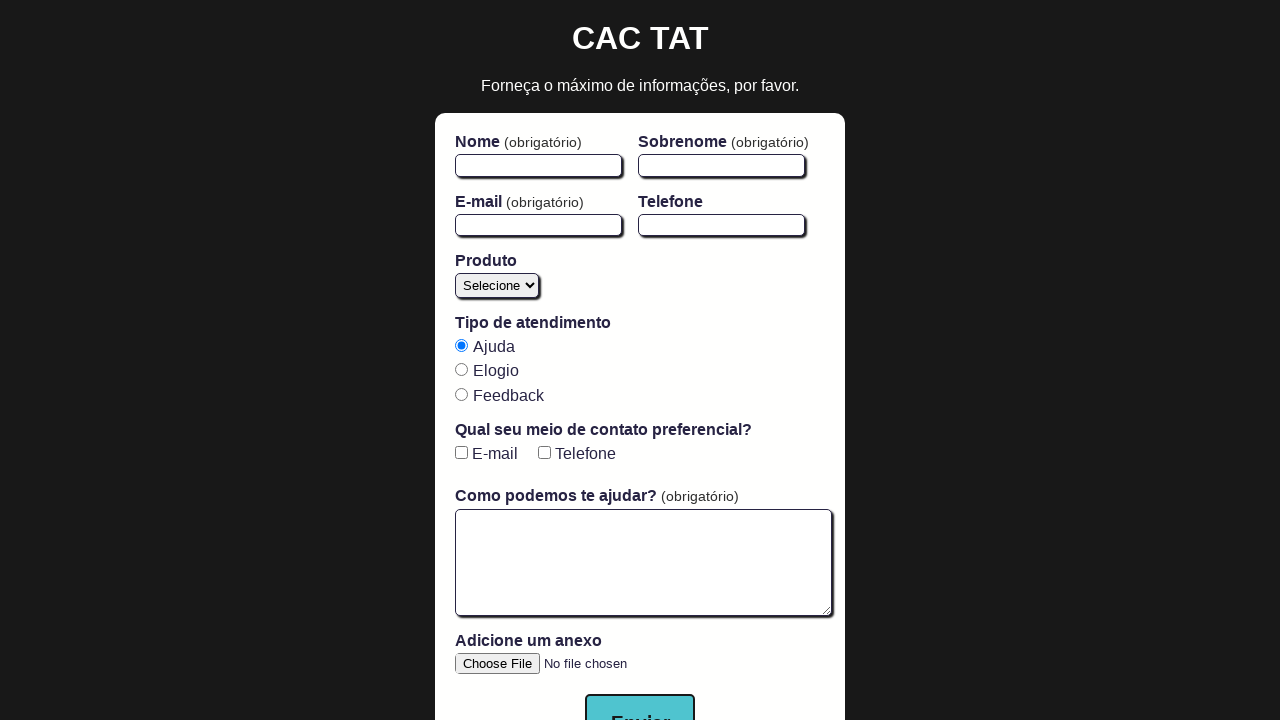

Entered 'Silva' into the last name field on #lastName
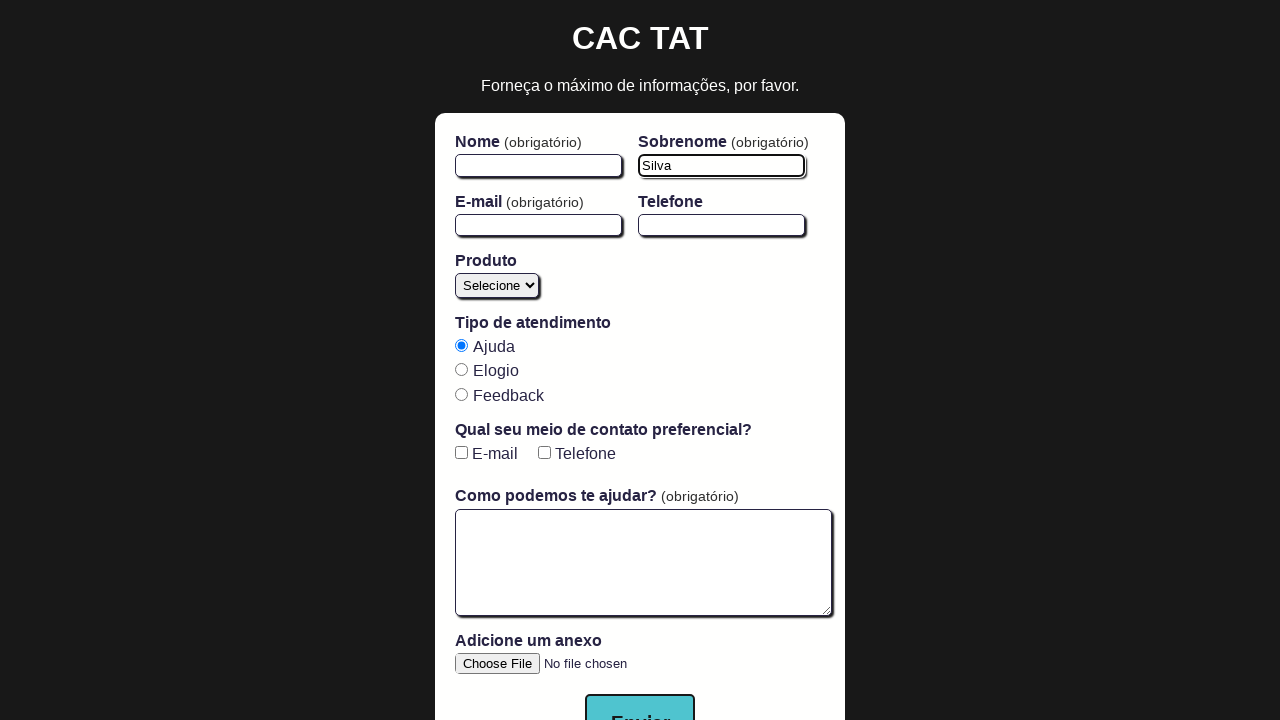

Verified last name field contains 'Silva'
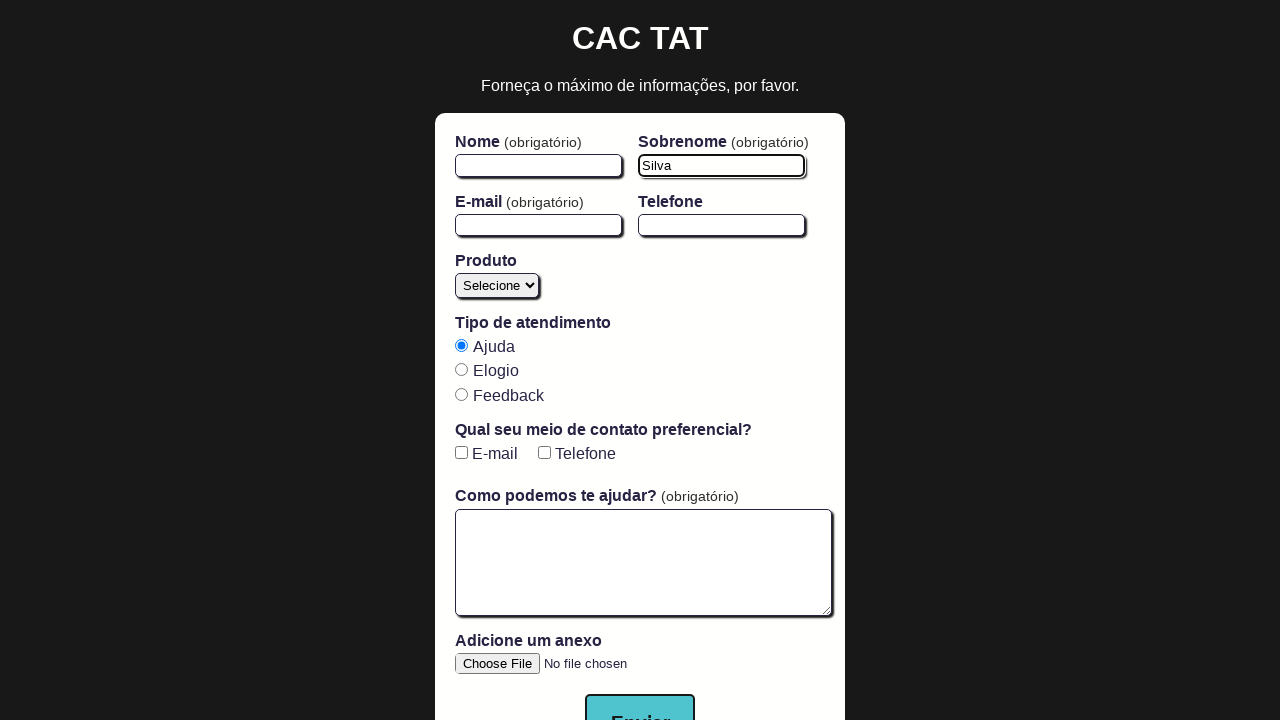

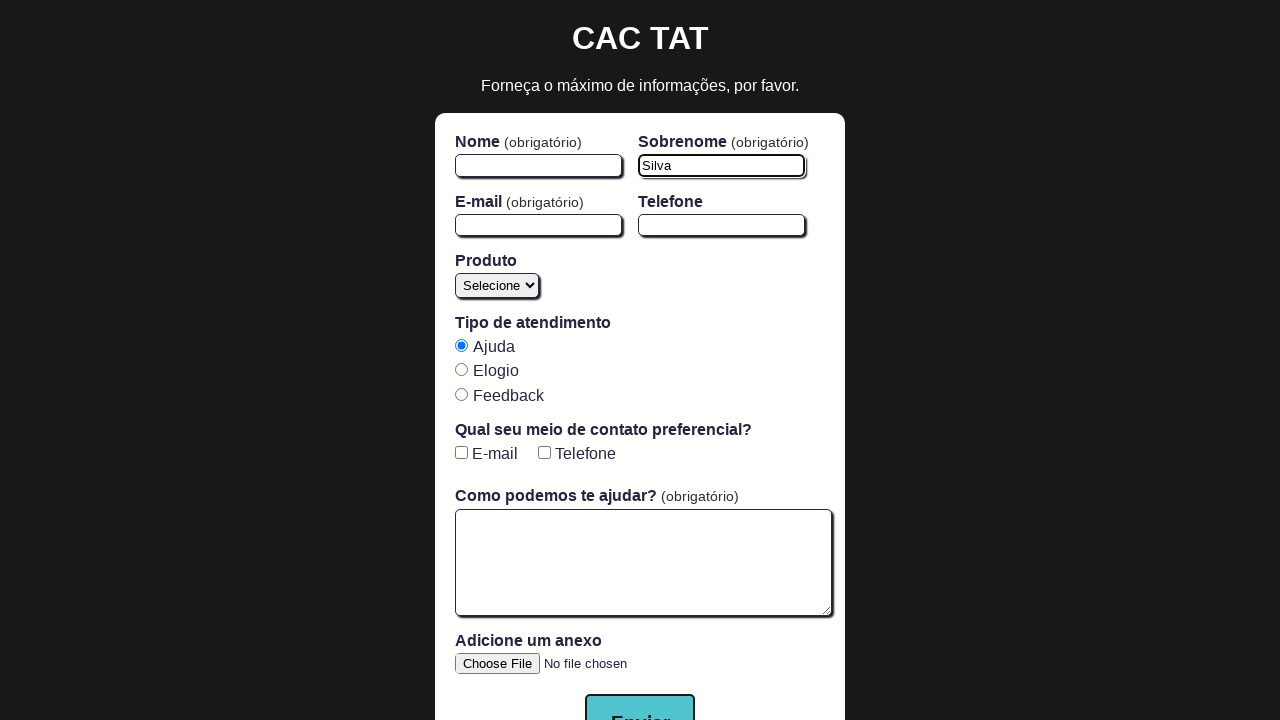